Tests dynamic loading functionality by clicking a start button and waiting for the loading indicator to disappear and finish text to appear

Starting URL: http://the-internet.herokuapp.com/dynamic_loading/1

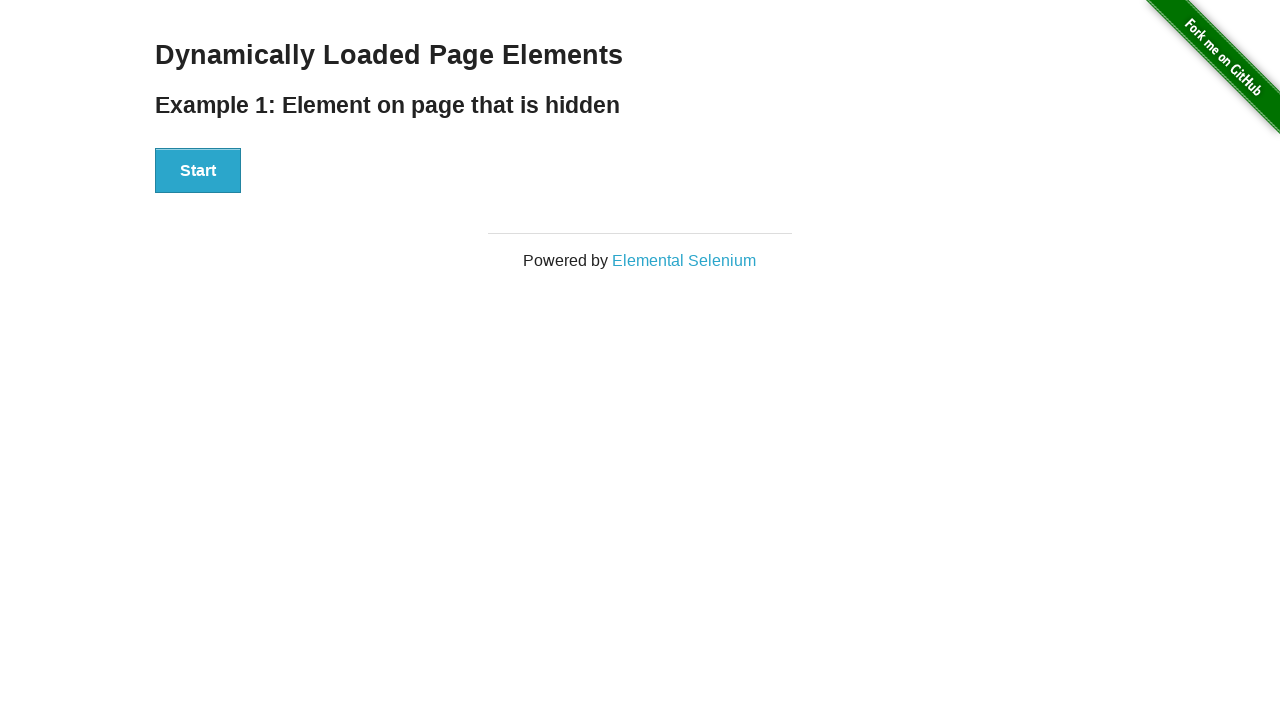

Clicked start button to initiate dynamic loading at (198, 171) on #start button
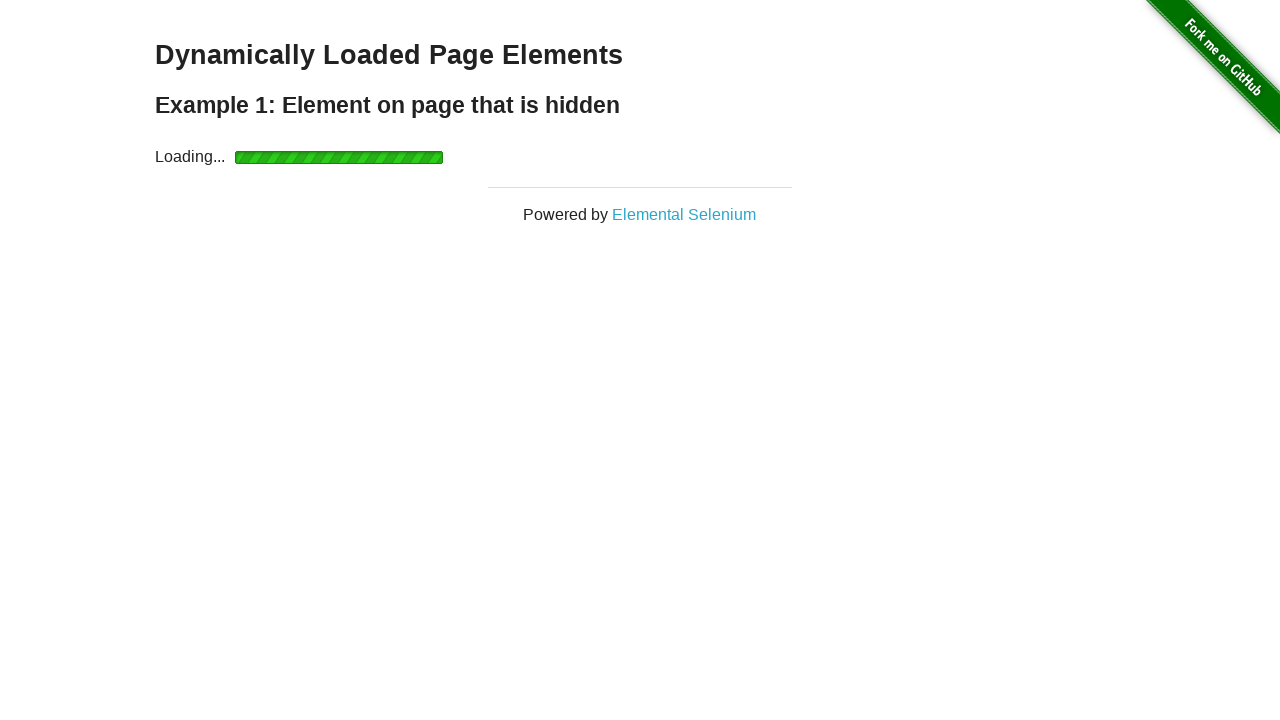

Loading indicator appeared
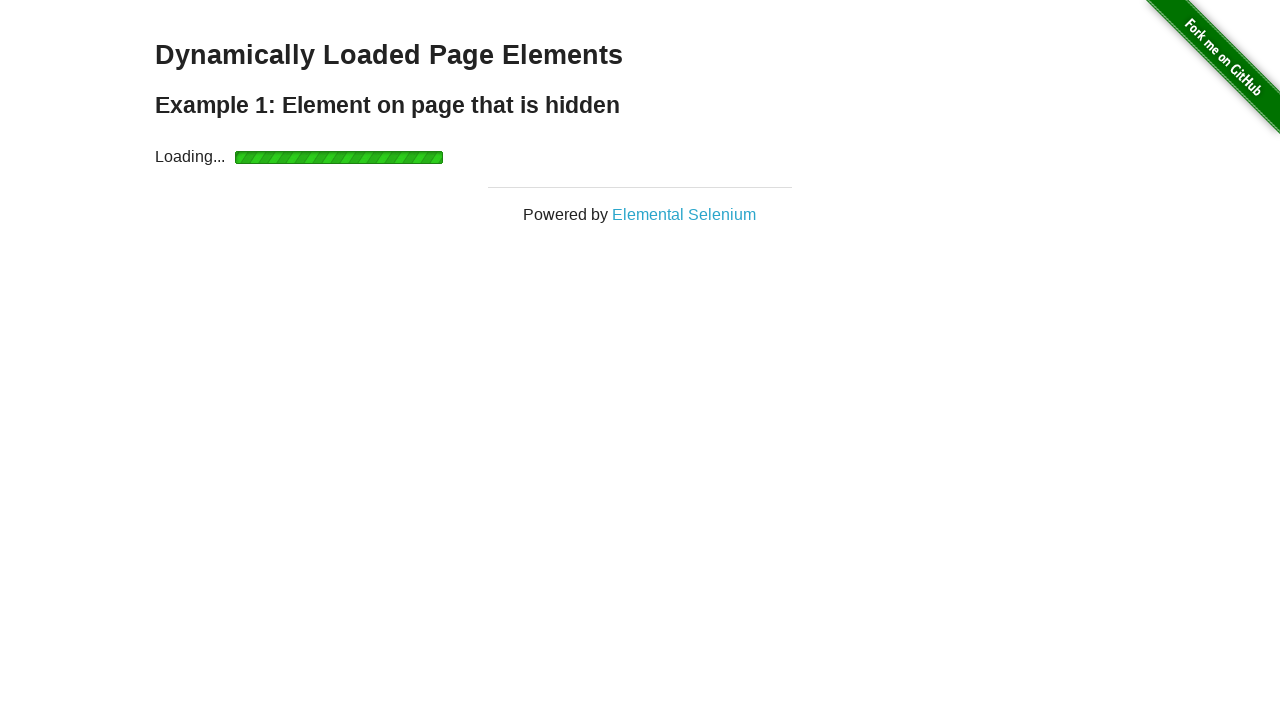

Loading indicator disappeared
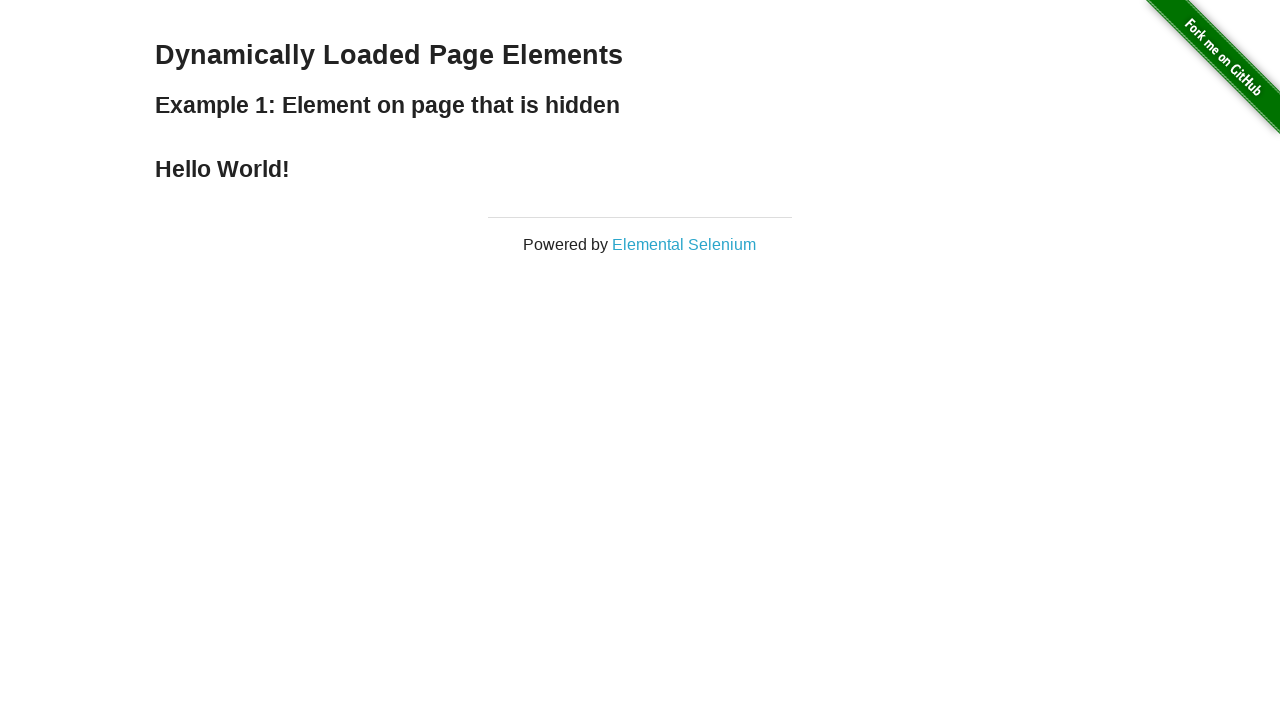

Finish text appeared on page
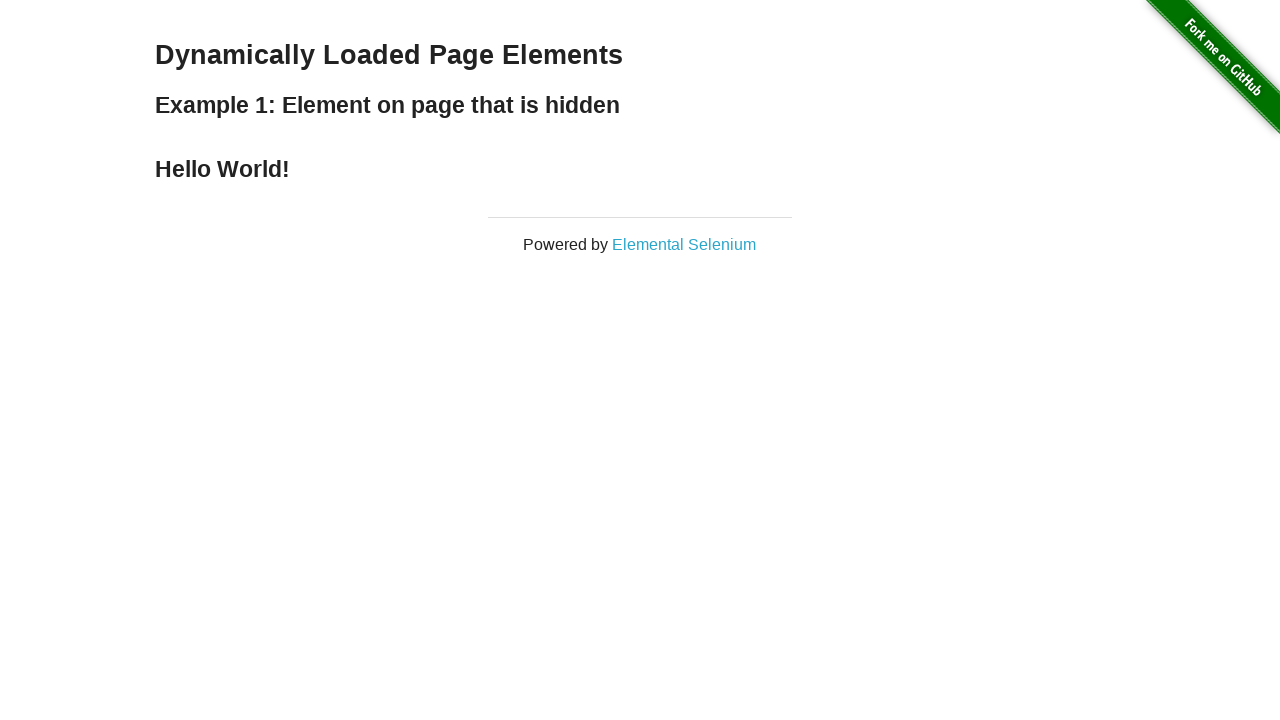

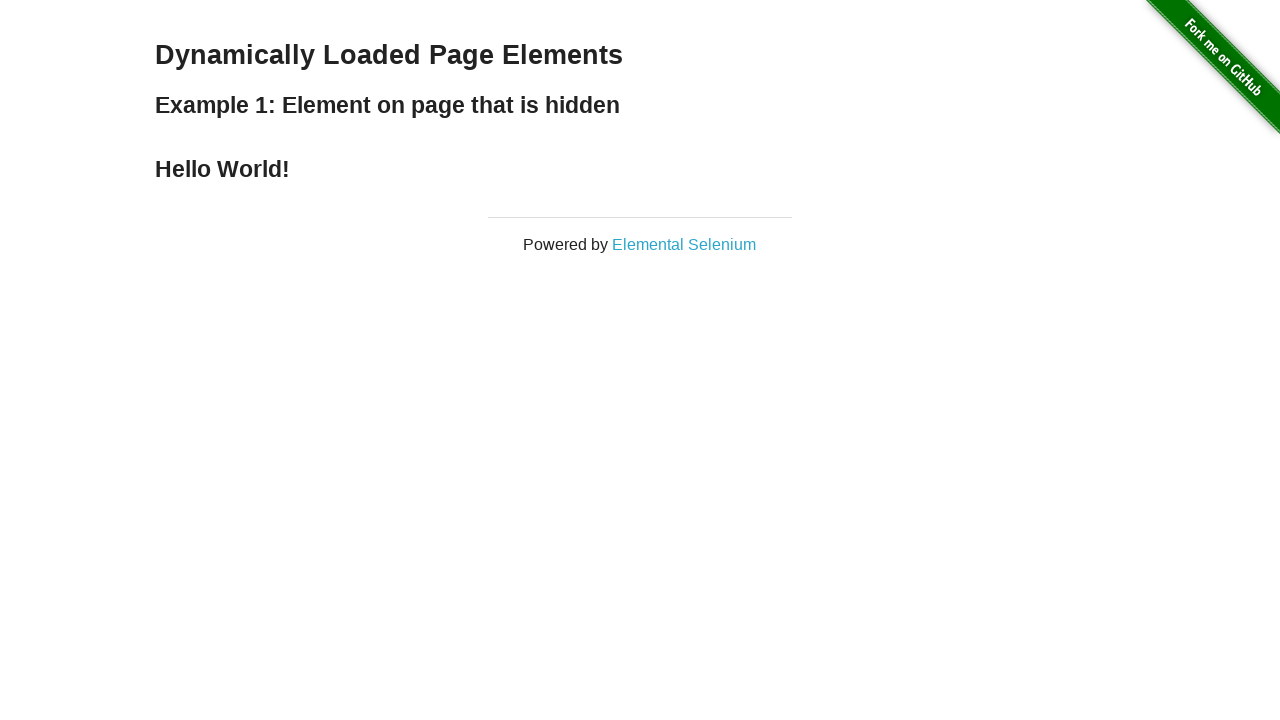